Tests navigation through the FISAT college website by clicking through dropdown menus (Academics > Department) to reach the Computer Applications department page

Starting URL: https://fisat.ac.in/

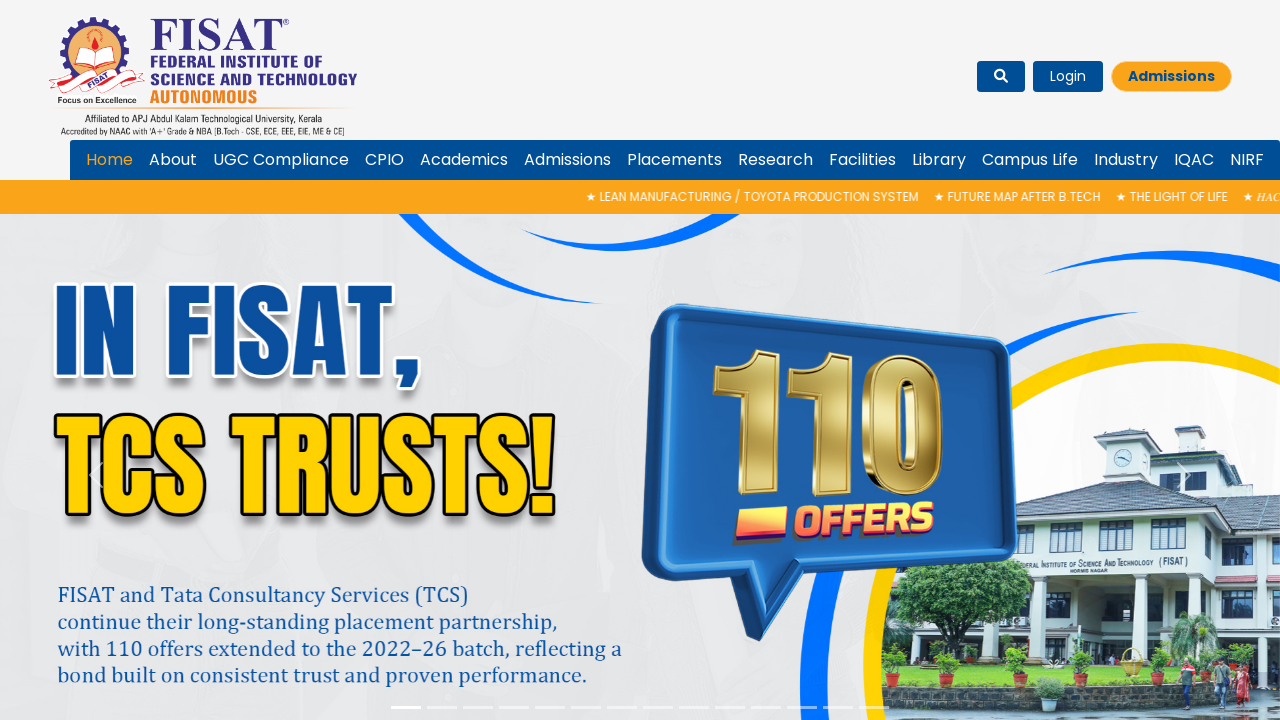

Clicked first dropdown menu item at (464, 160) on #menu-item-dropdown-4054
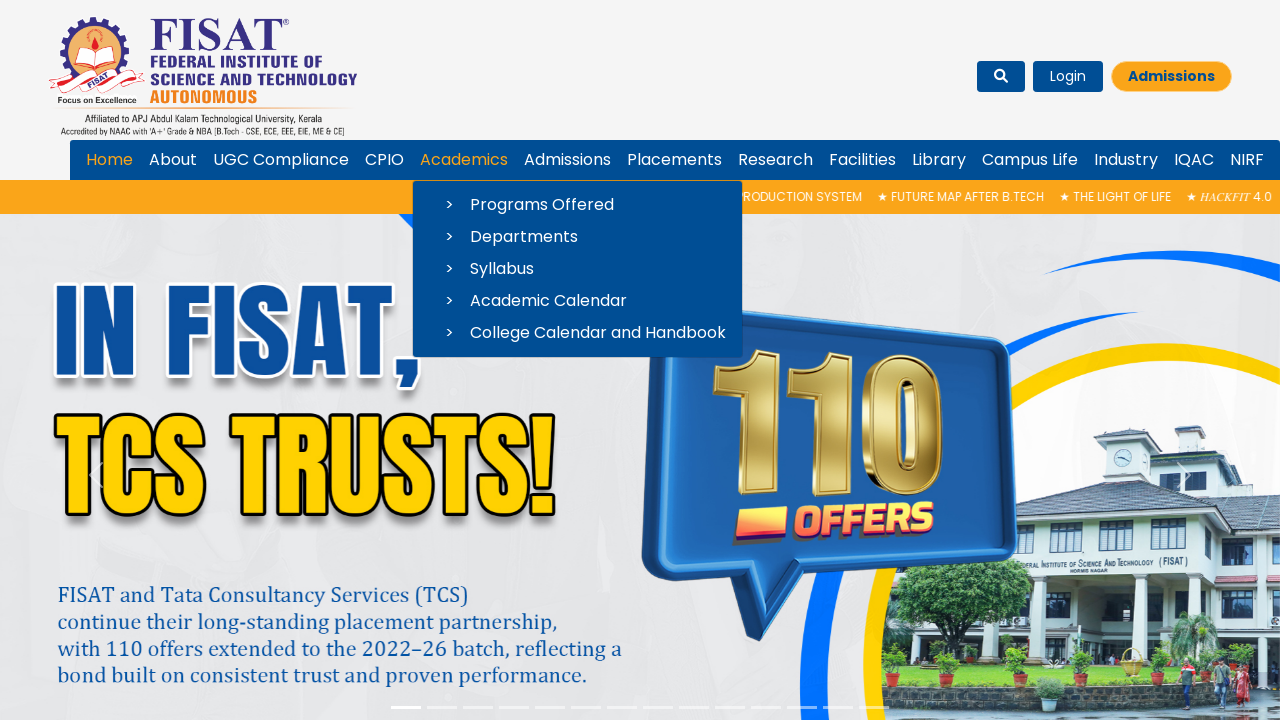

Clicked Academics dropdown menu at (578, 237) on #menu-item-dropdown-4059
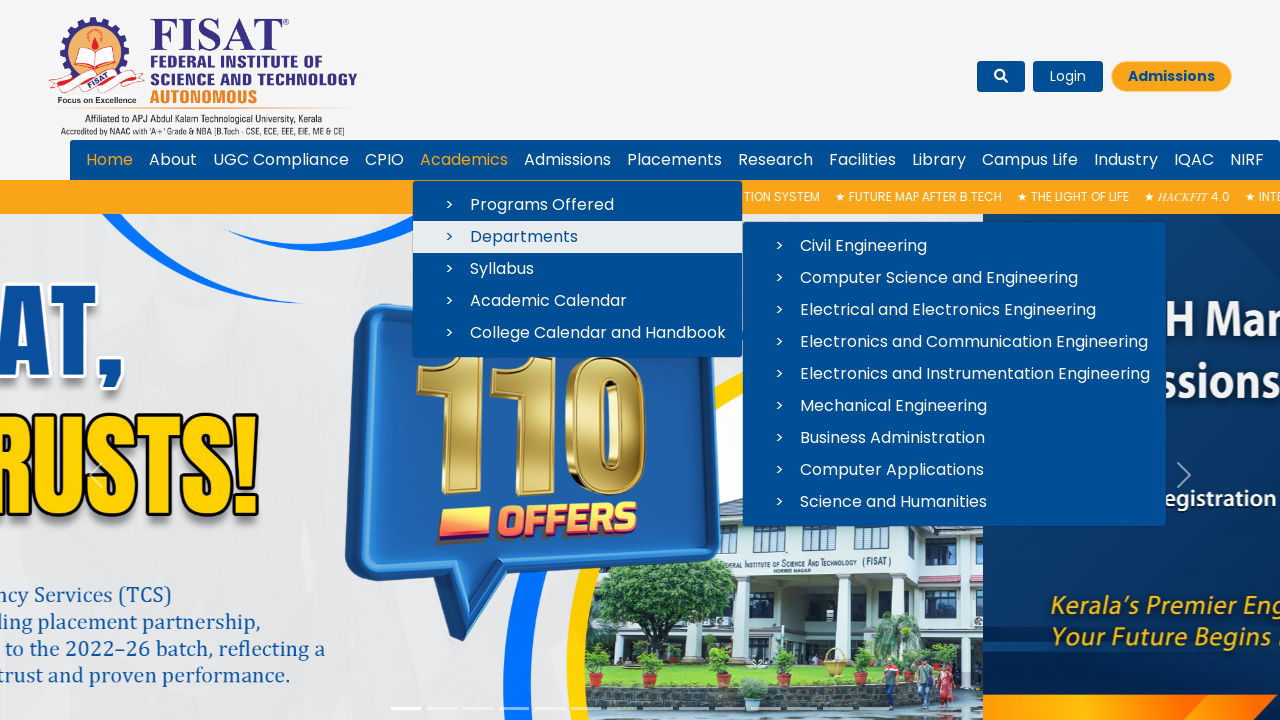

Clicked Department dropdown menu at (954, 470) on #menu-item-dropdown-4144
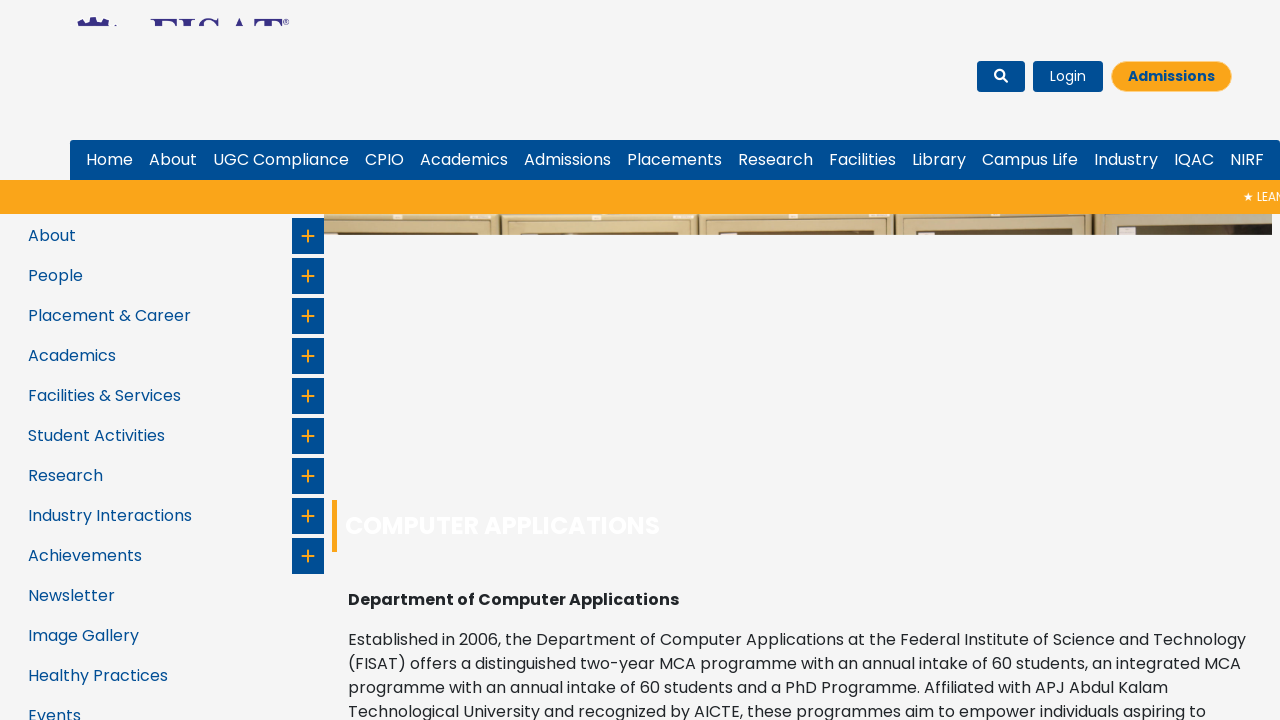

Waited for page to load - Computer Applications department page reached
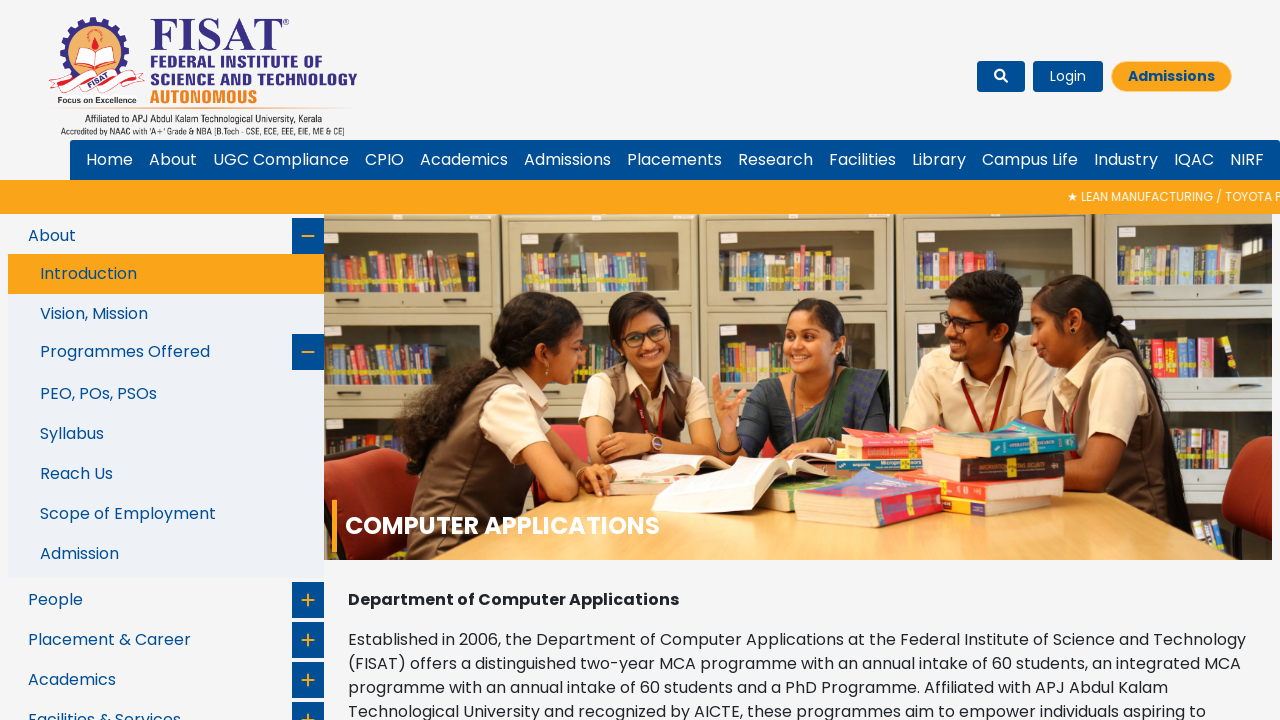

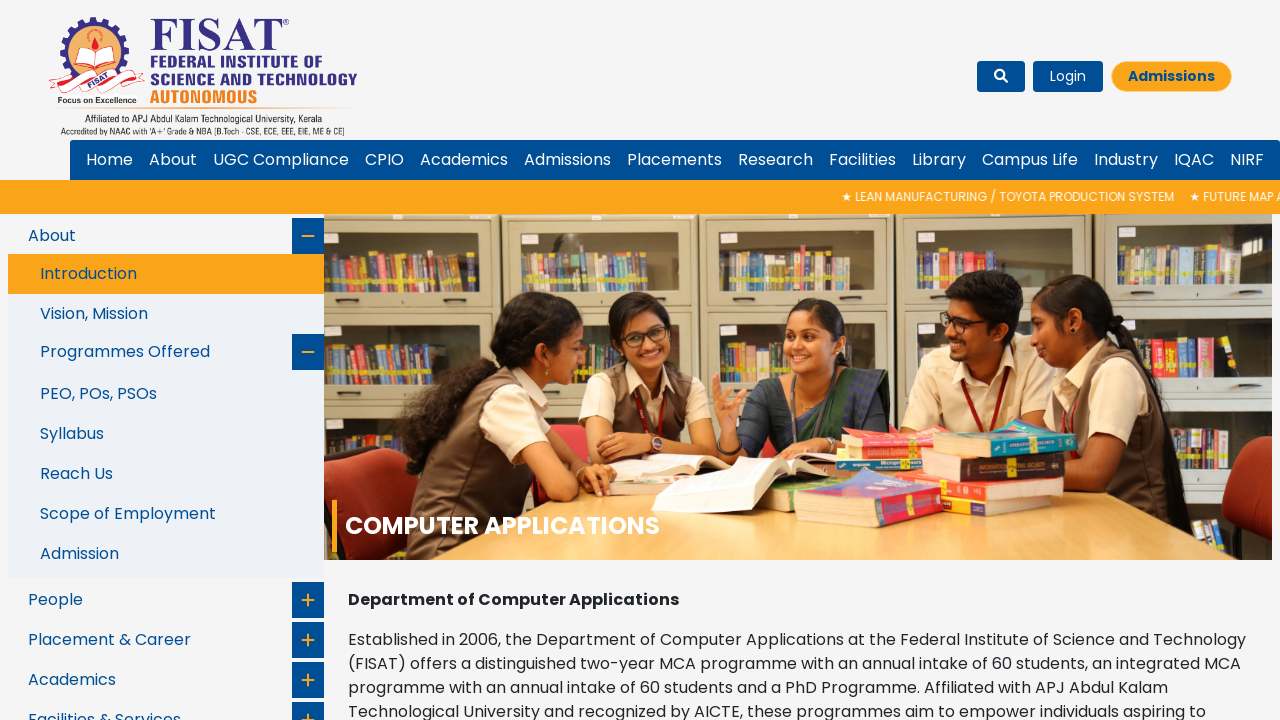